Tests a complete addition operation (1+1=2) by filling inputs, selecting operator, clicking go, and verifying the result

Starting URL: http://juliemr.github.io/protractor-demo/

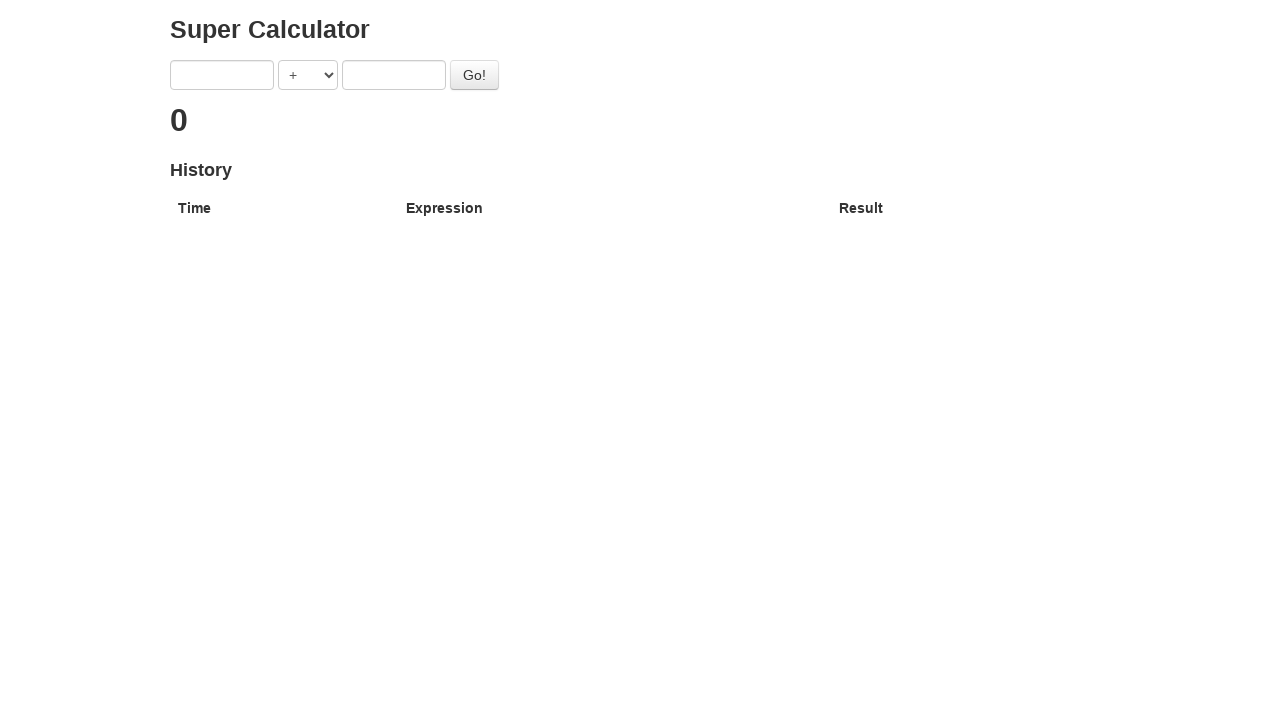

Filled first input field with '1' on input[ng-model='first']
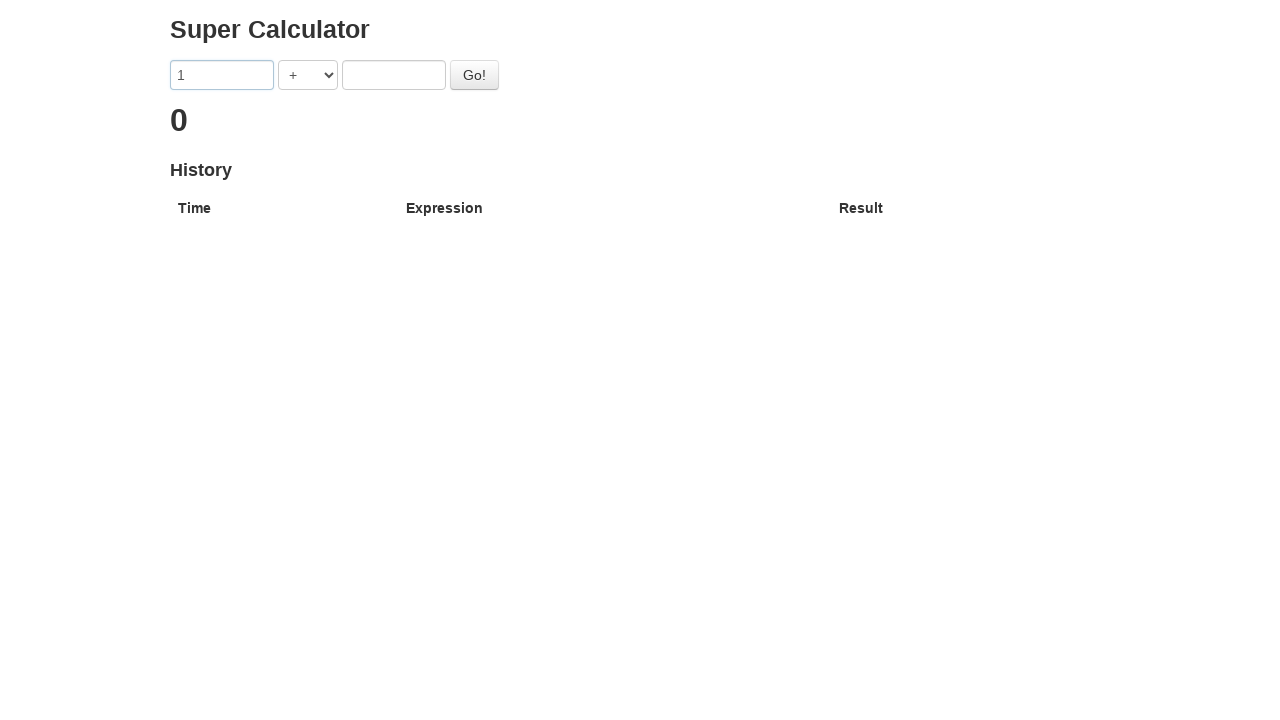

Filled second input field with '1' on input[ng-model='second']
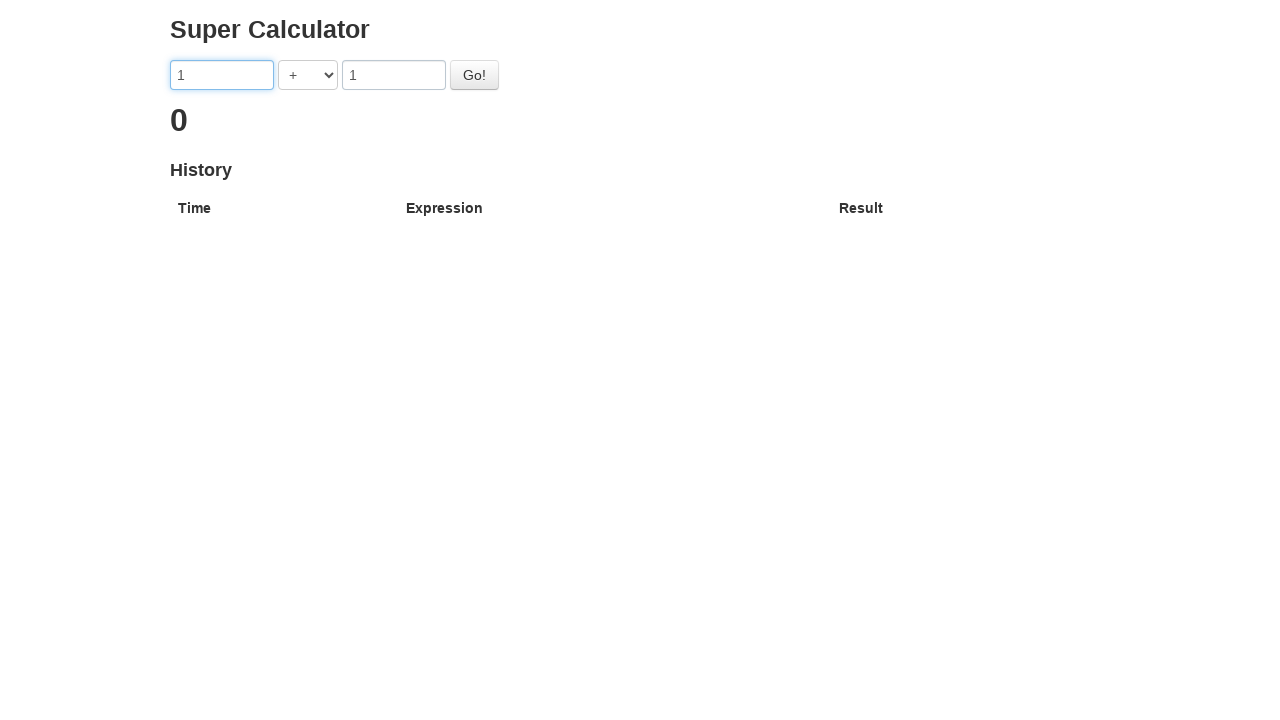

Selected ADDITION operator from dropdown on select[ng-model='operator']
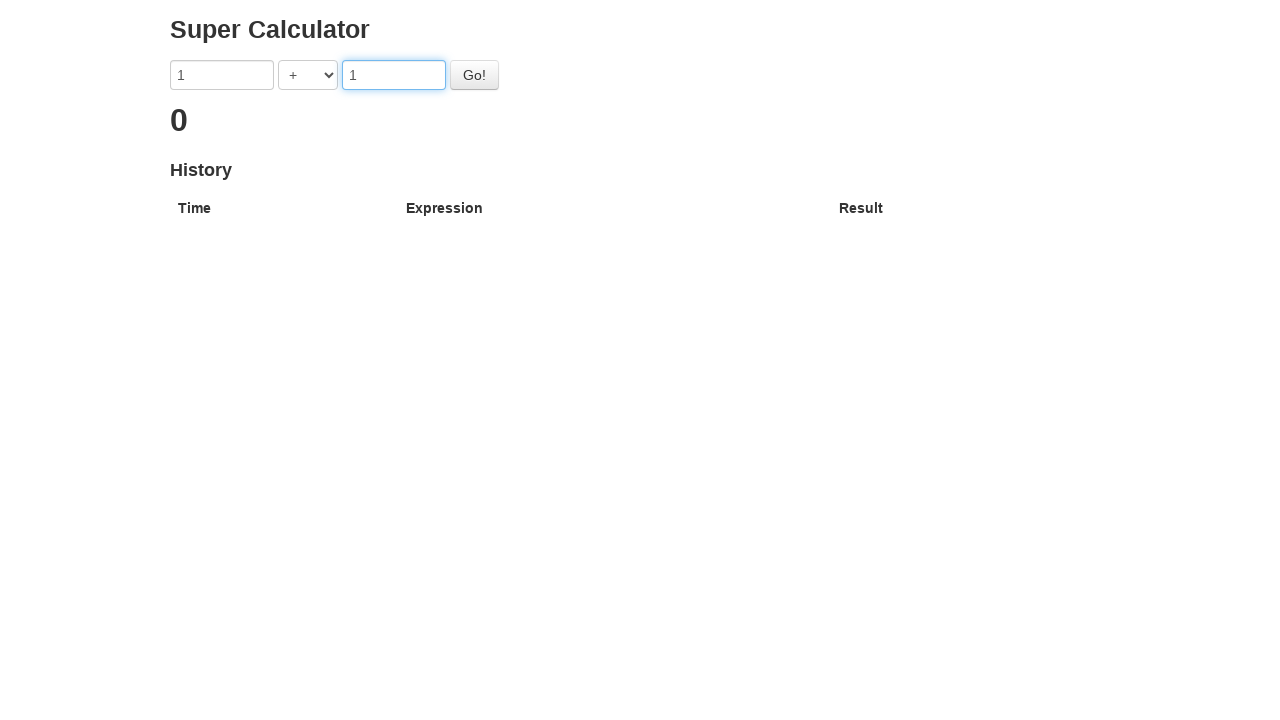

Clicked the Go button to execute calculation at (474, 75) on #gobutton
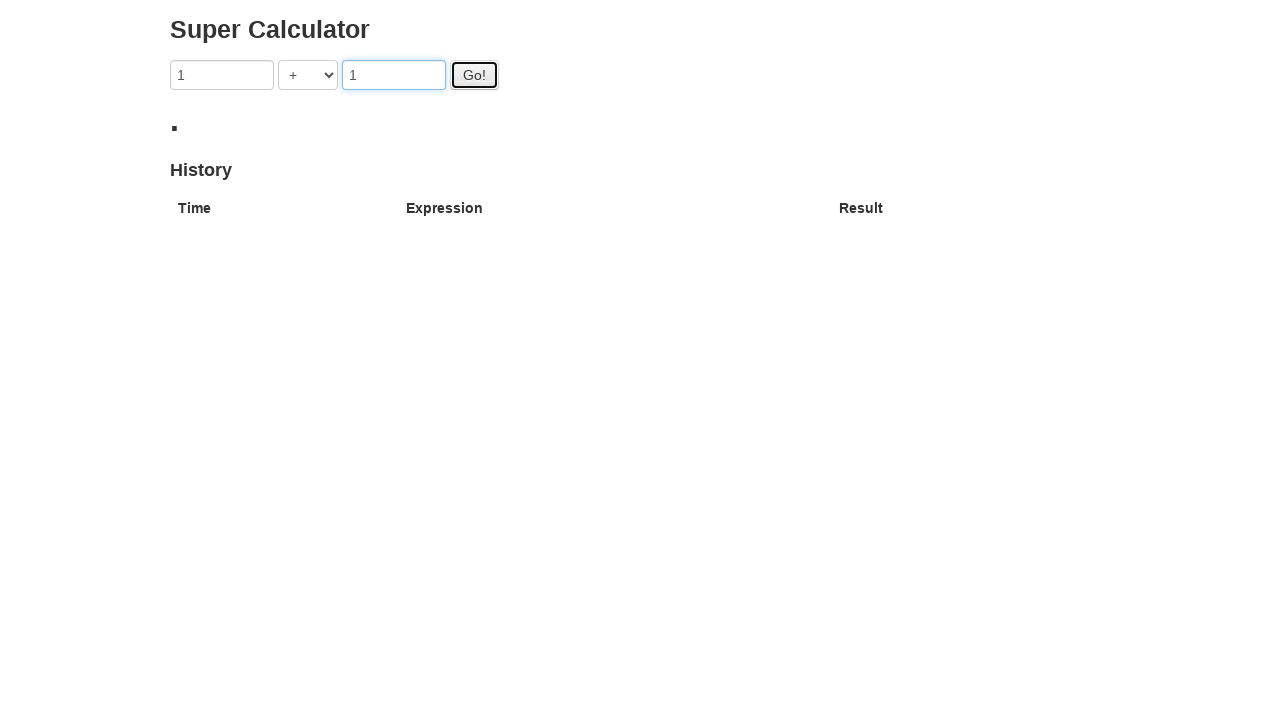

Result element loaded
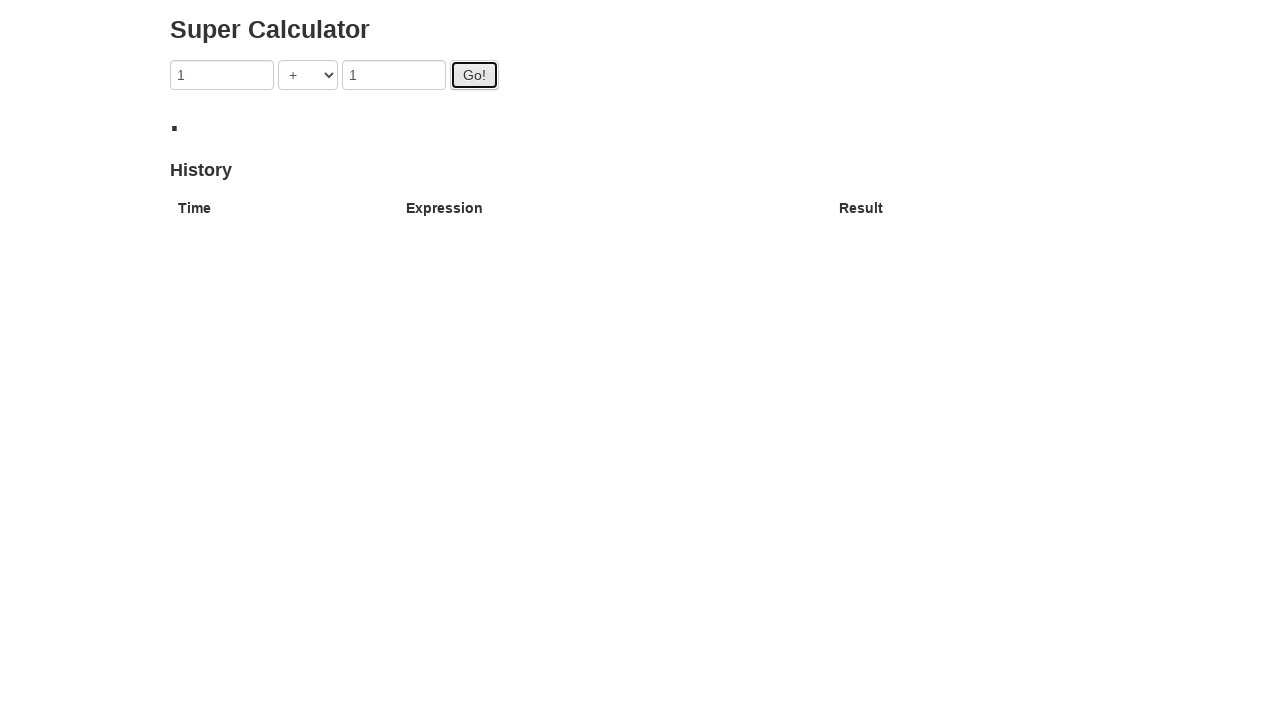

Verified result displays '2' (1+1=2)
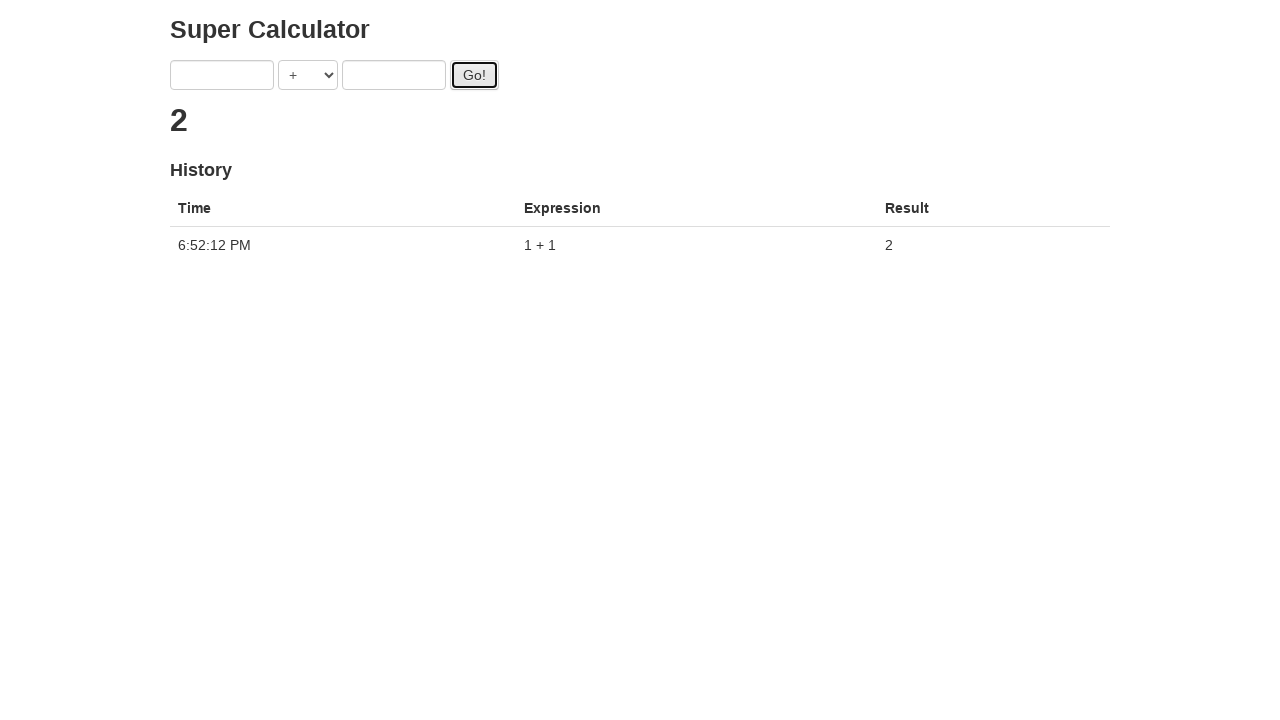

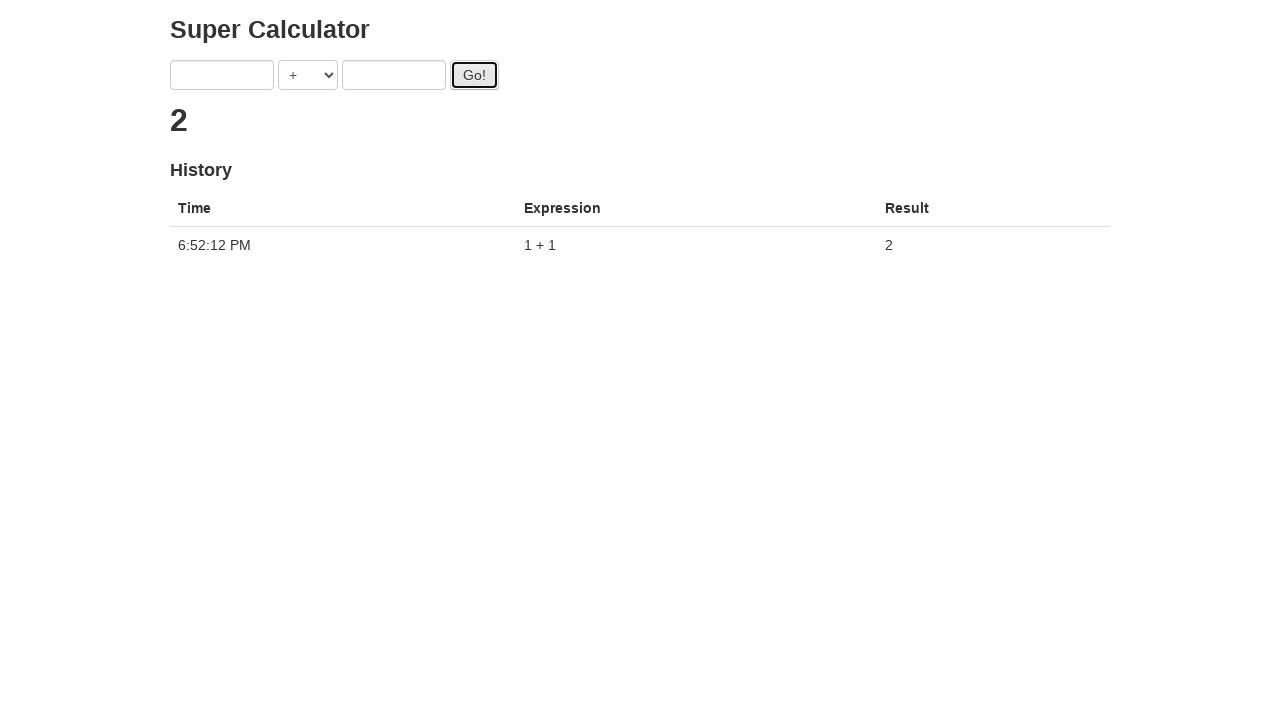